Tests autocomplete functionality by typing a letter into an input field and selecting a specific option from the dropdown suggestions

Starting URL: https://www.tutorialspoint.com/selenium/practice/auto-complete.php

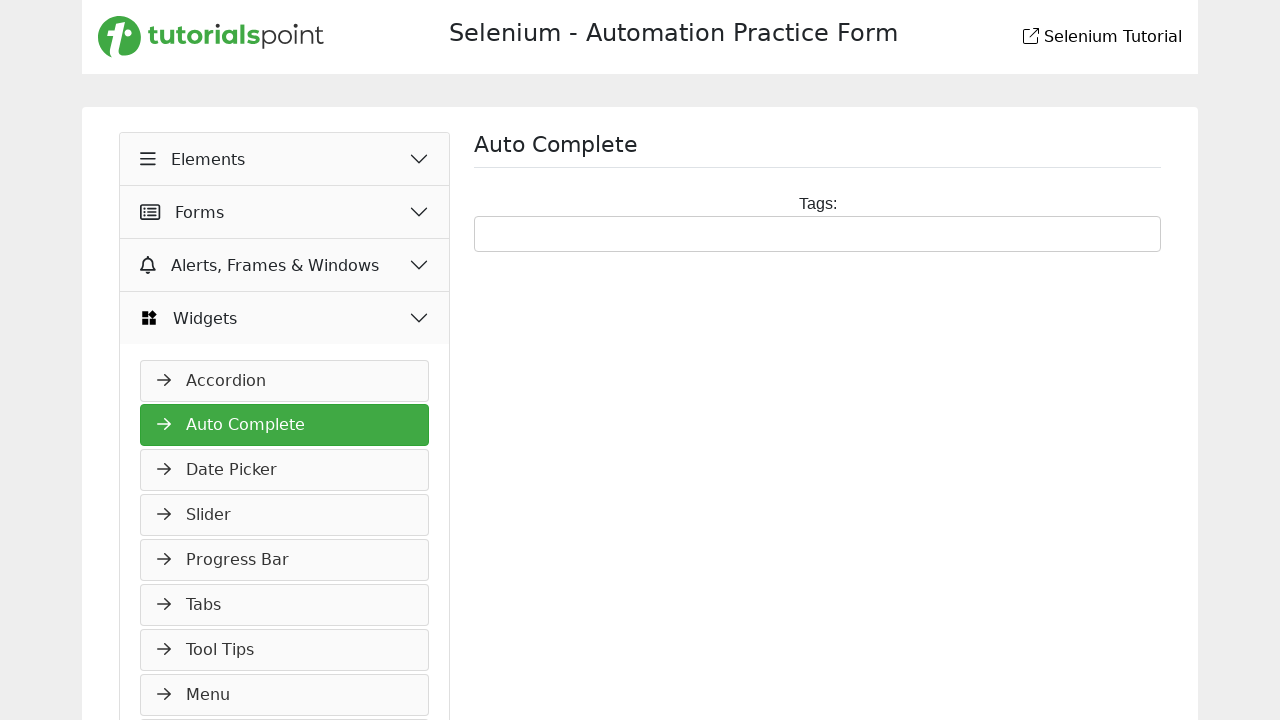

Typed 'p' into the autocomplete input field on #tags
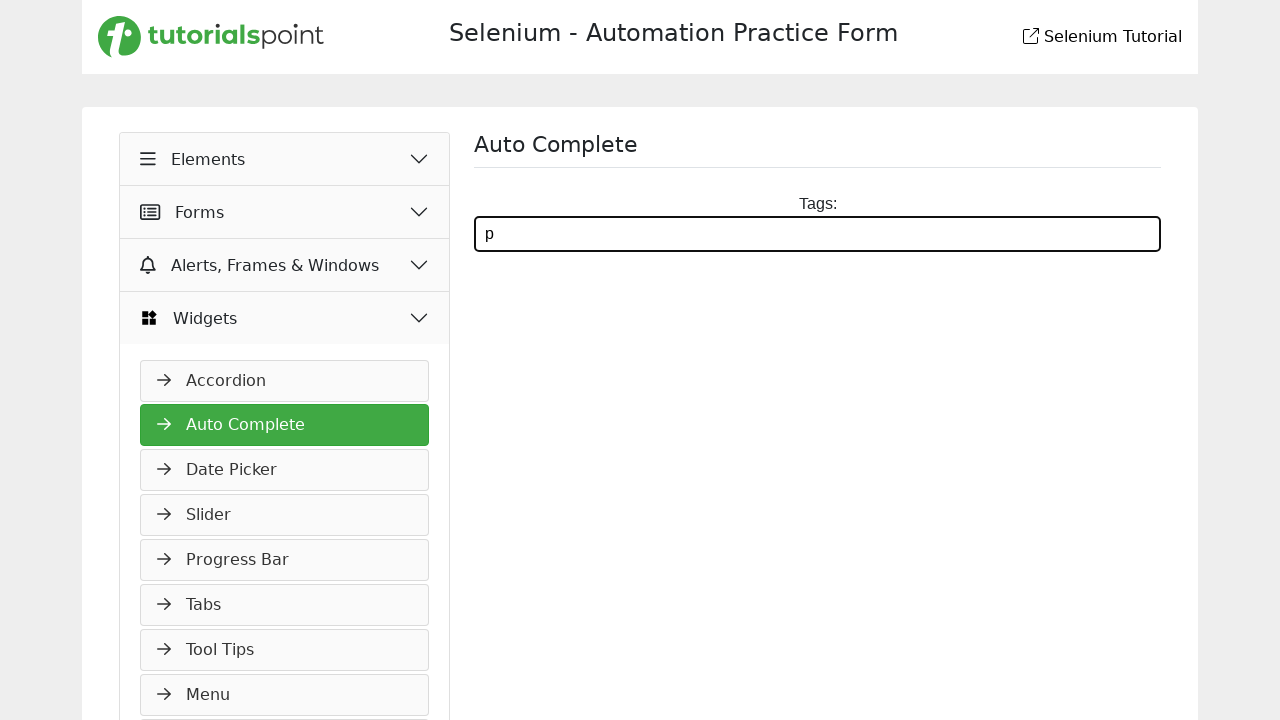

Waited for dropdown suggestions to appear
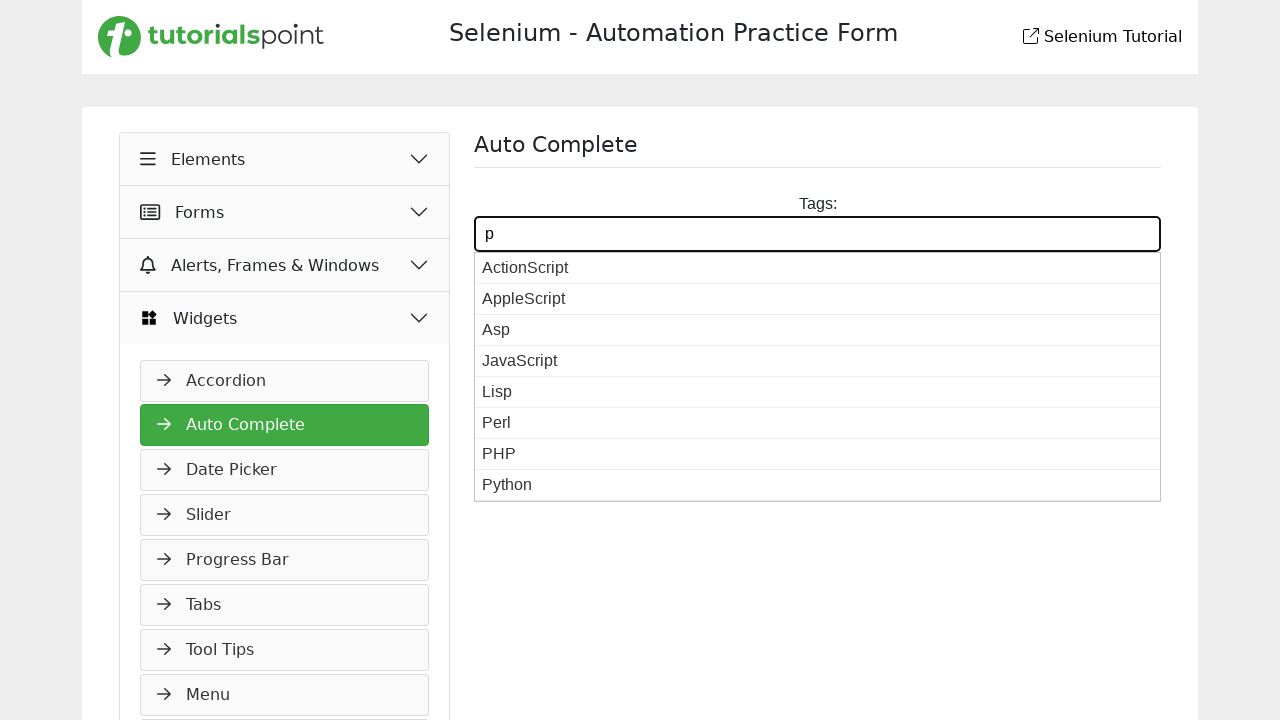

Selected 'Python' option from the dropdown suggestions at (818, 485) on xpath=//*[@id='ui-id-1']/li >> nth=7
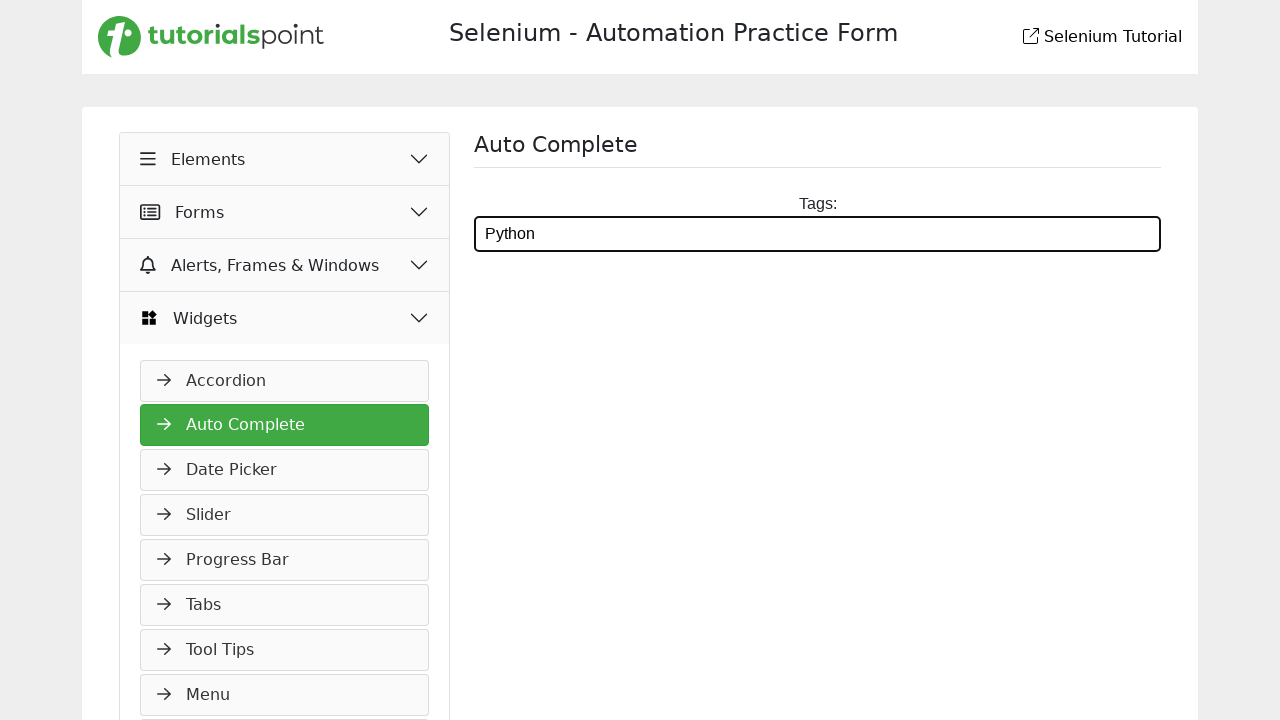

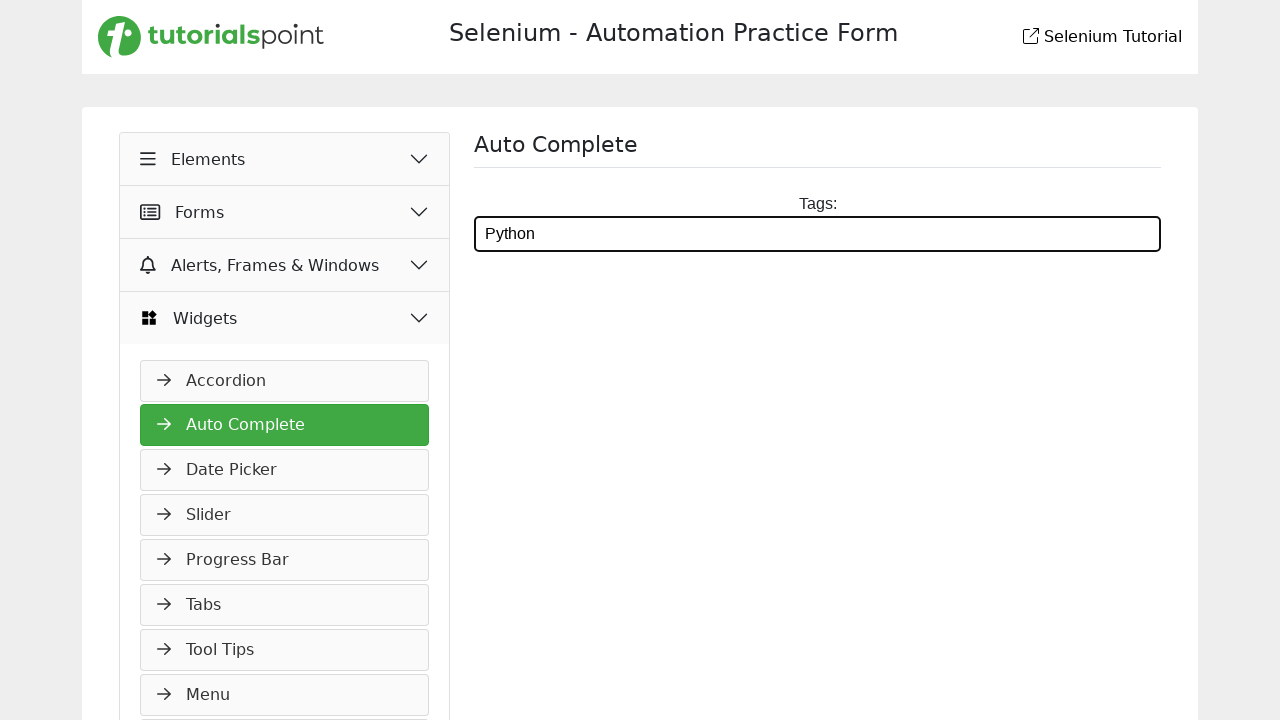